Navigates to a practice form page and retrieves the page title

Starting URL: https://demoqa.com/automation-practice-form

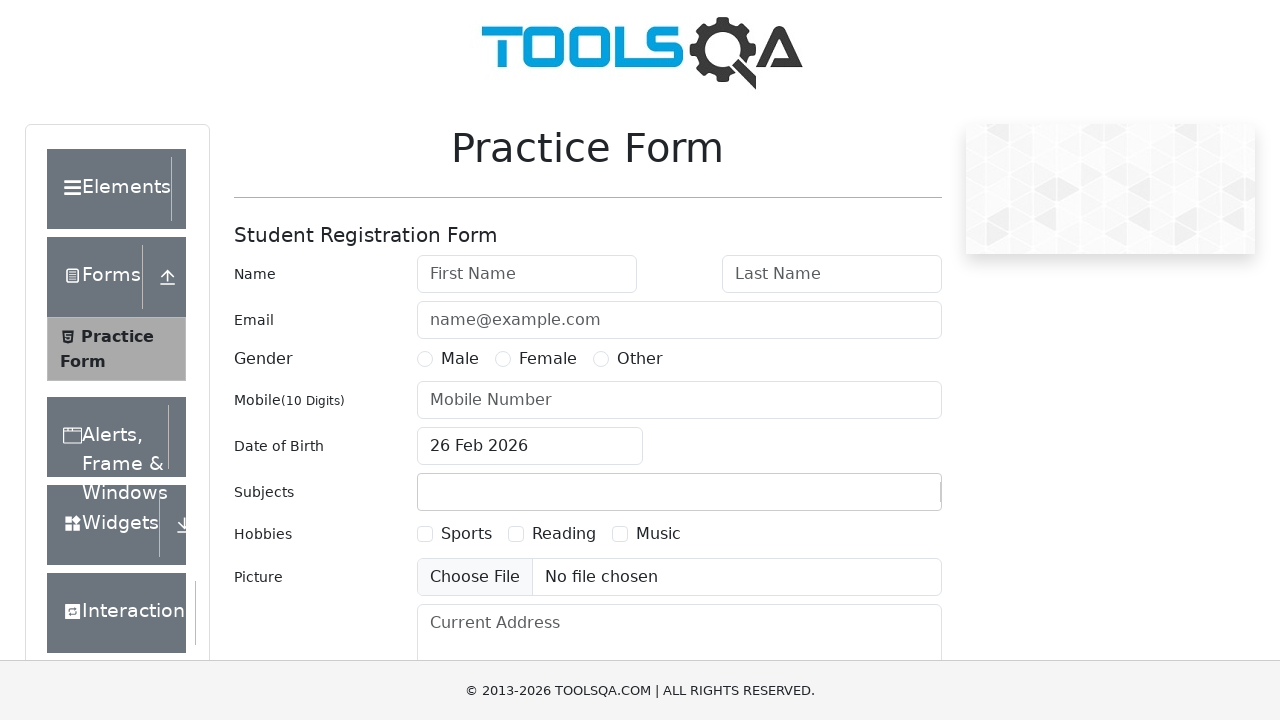

Navigated to practice form page at https://demoqa.com/automation-practice-form
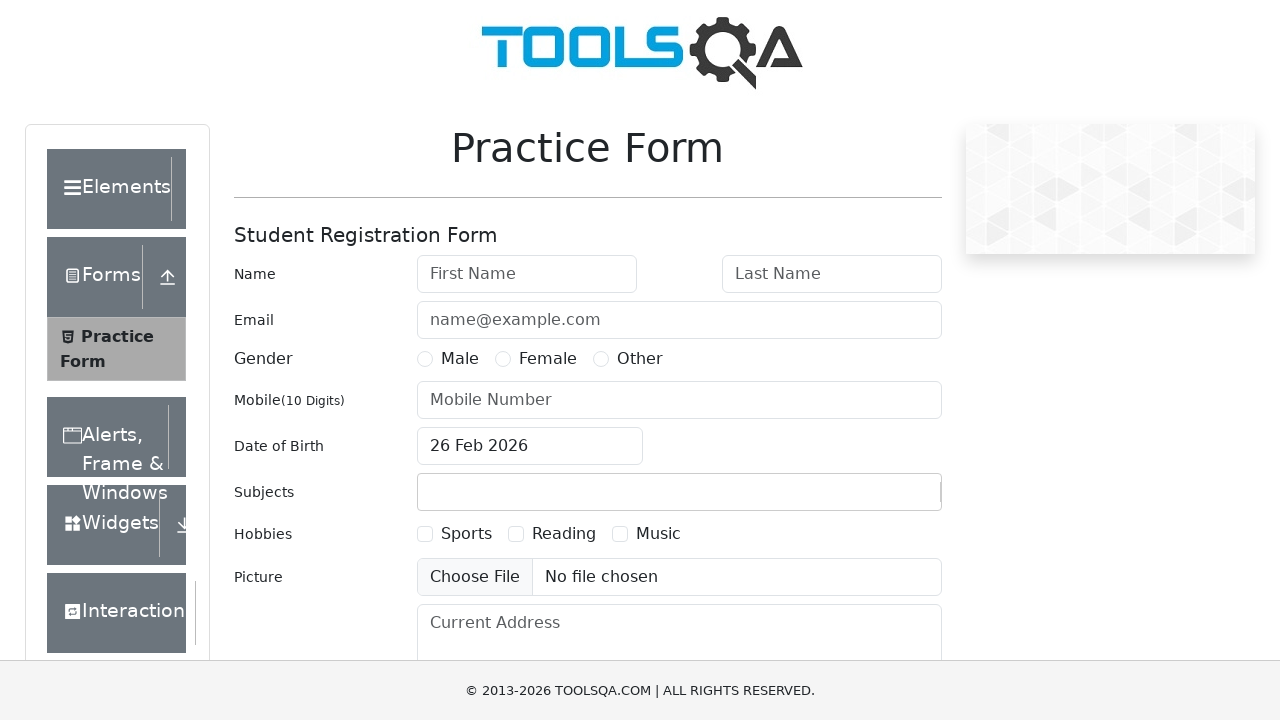

Retrieved page title: demosite
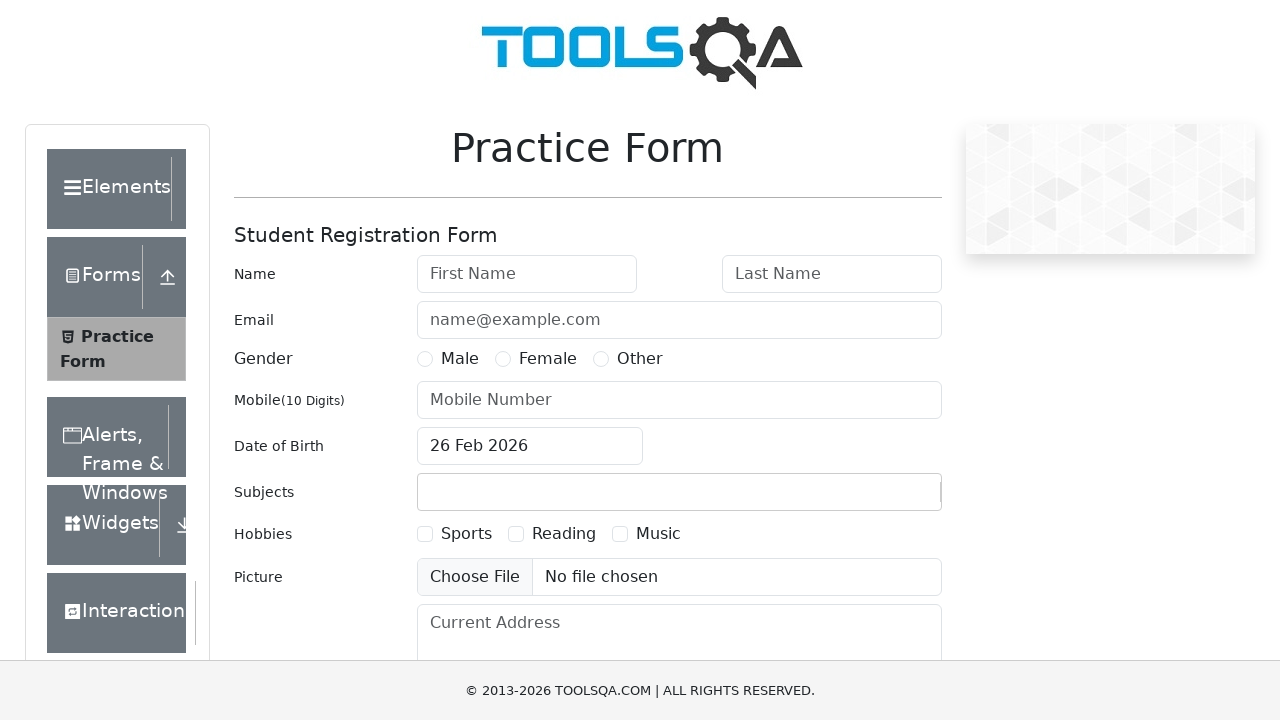

Printed page title to console: demosite
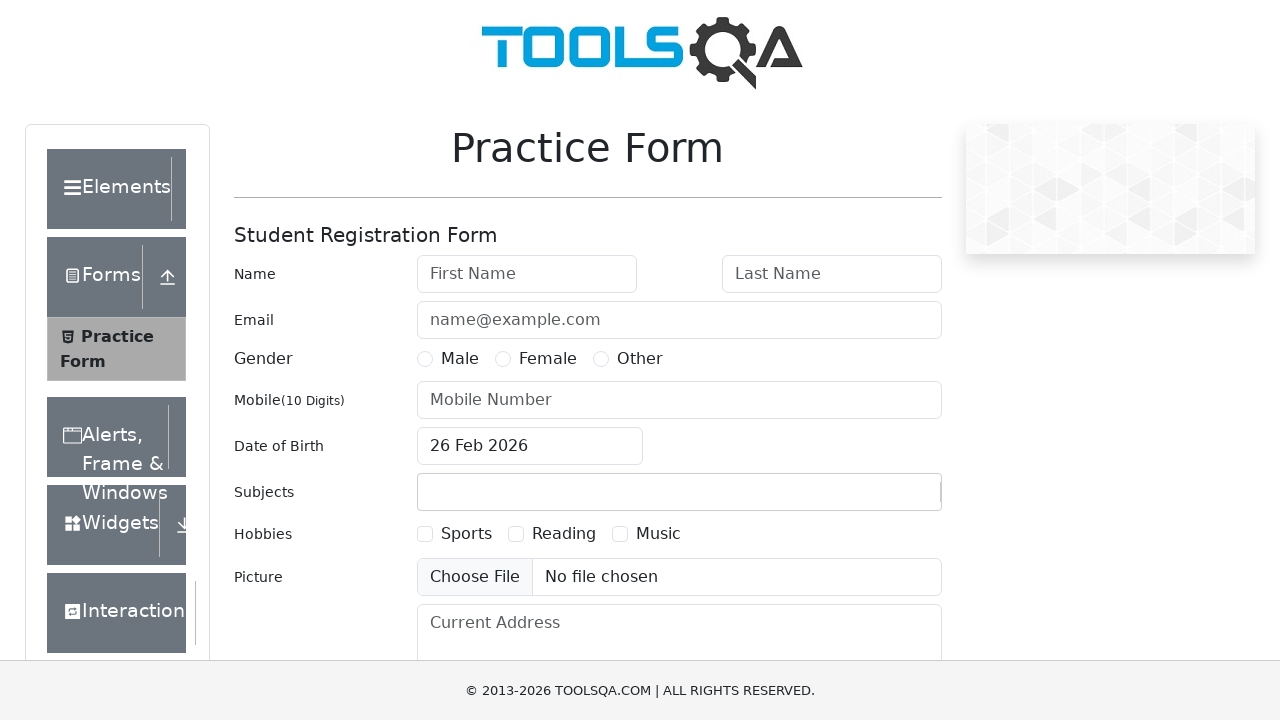

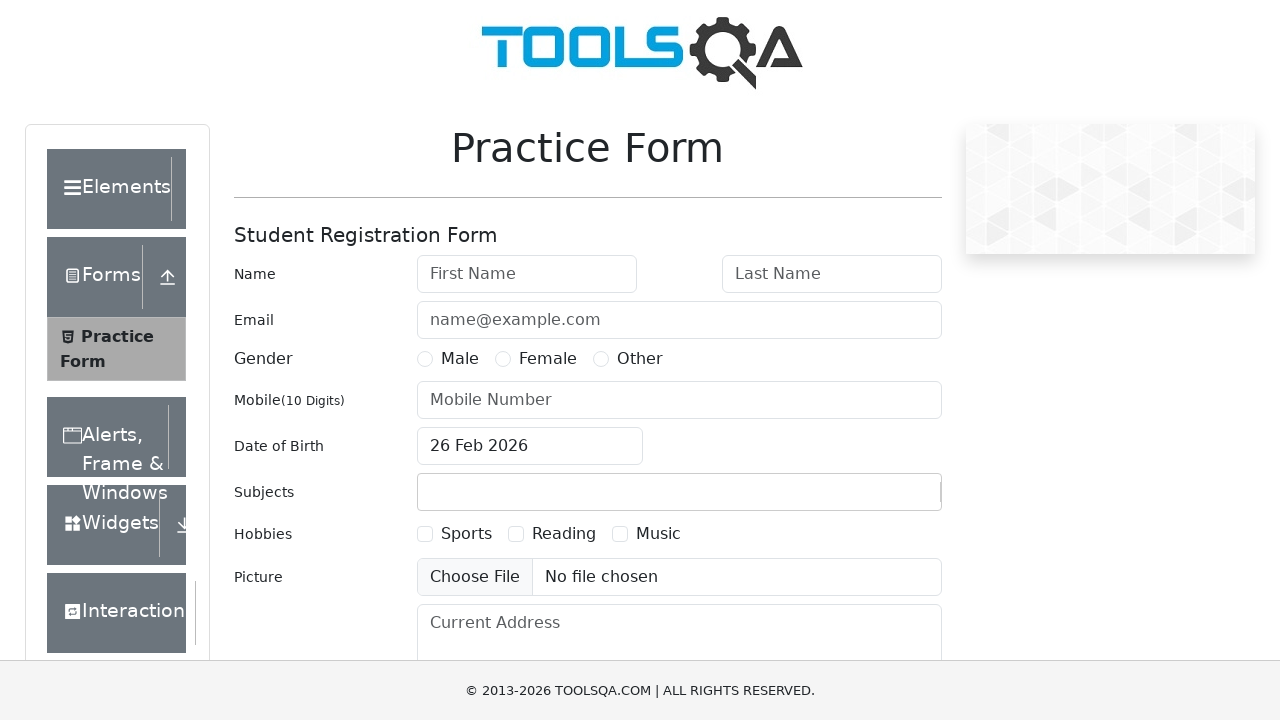